Tests e-commerce functionality by searching for products containing "ca", adding Cashews to cart, and proceeding through checkout steps

Starting URL: https://rahulshettyacademy.com/seleniumPractise/#/

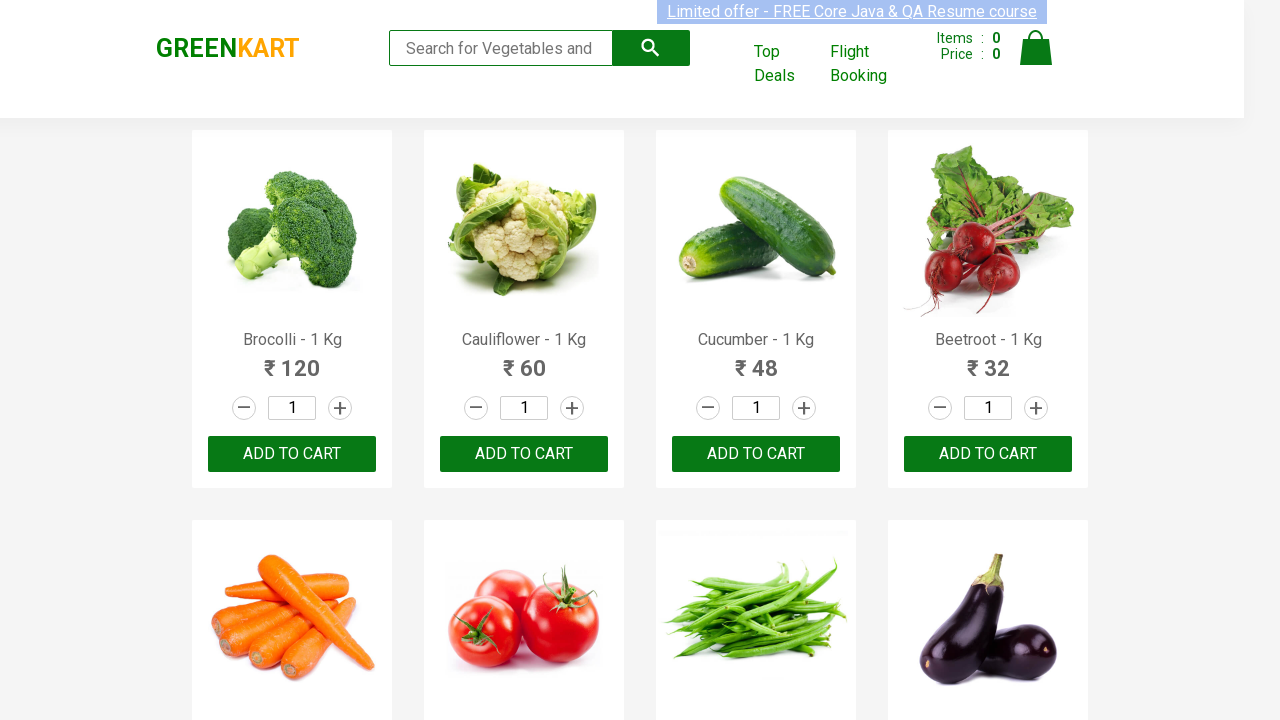

Filled search field with 'ca' on .search-keyword
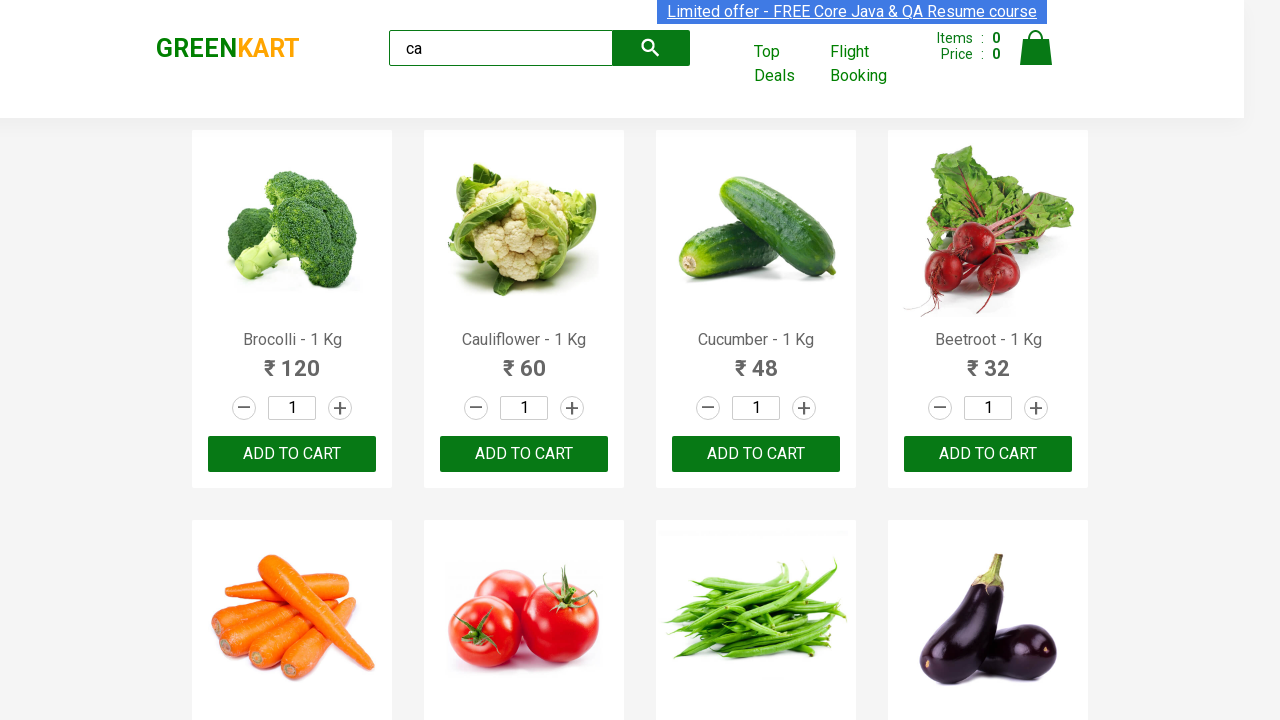

Waited 2 seconds for products to load
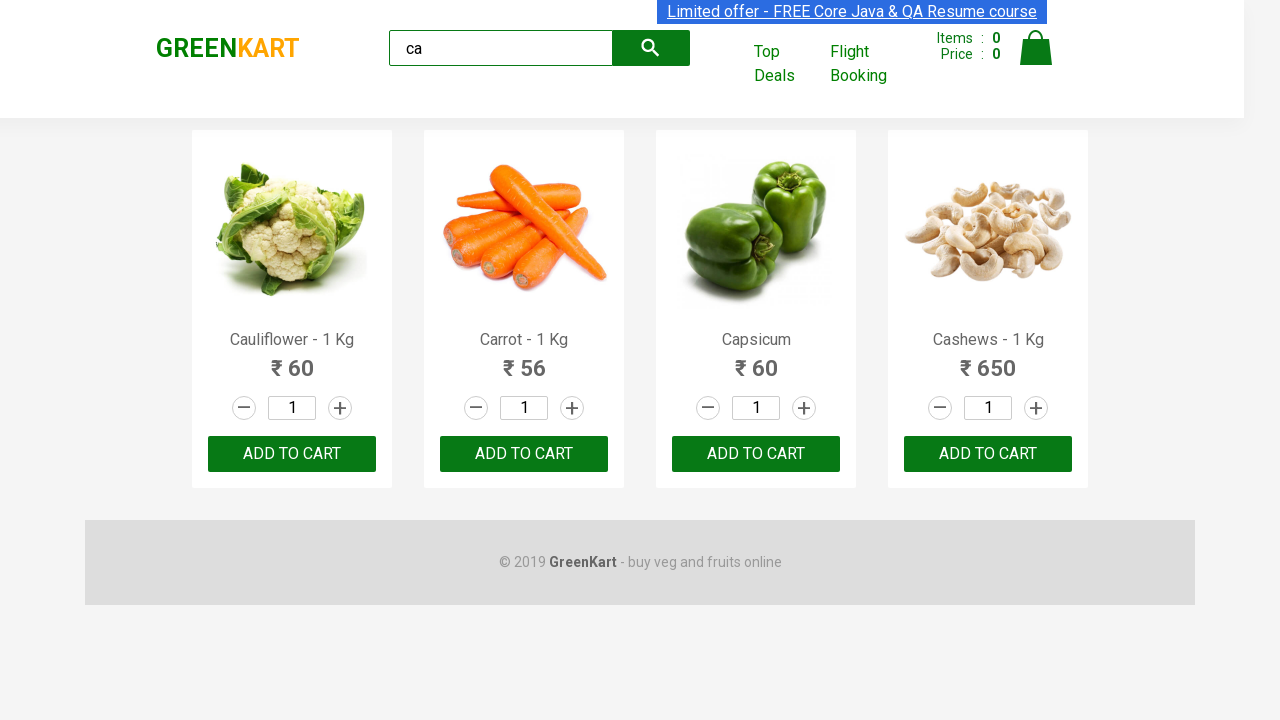

Found and clicked add button for Cashews product at (988, 454) on .products .product >> nth=3 >> button
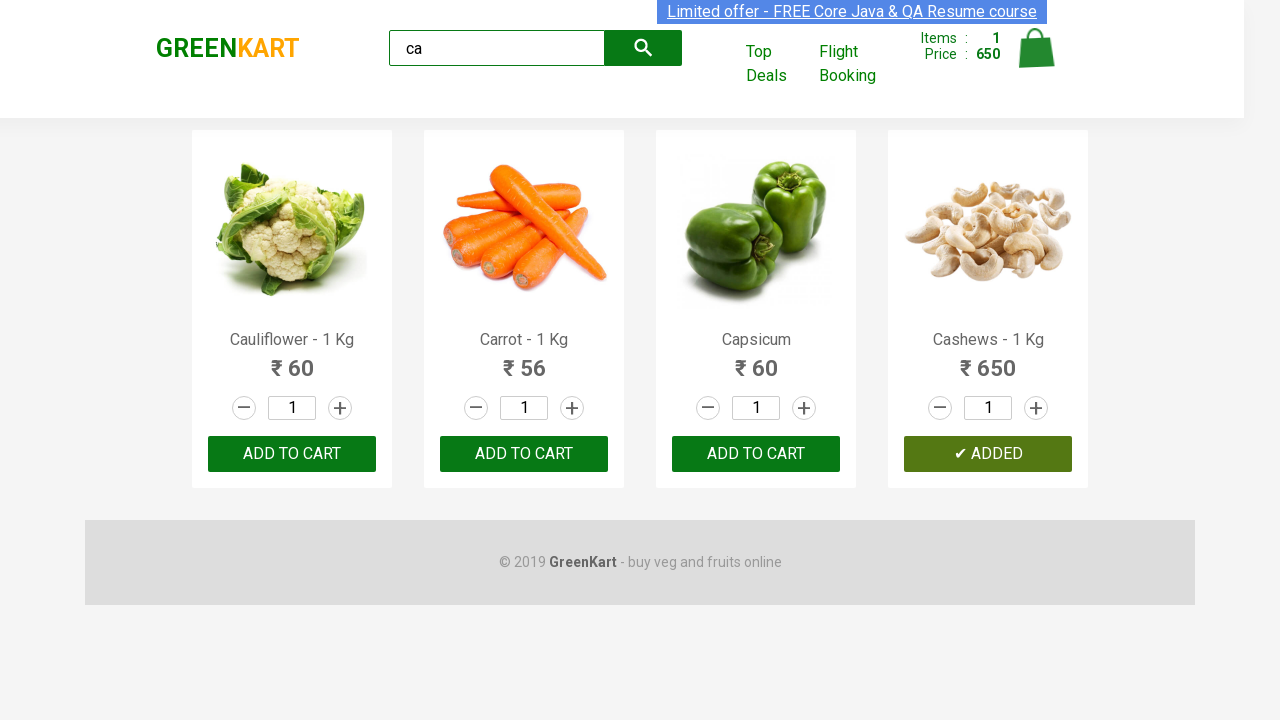

Clicked on cart icon at (1036, 48) on .cart-icon > img
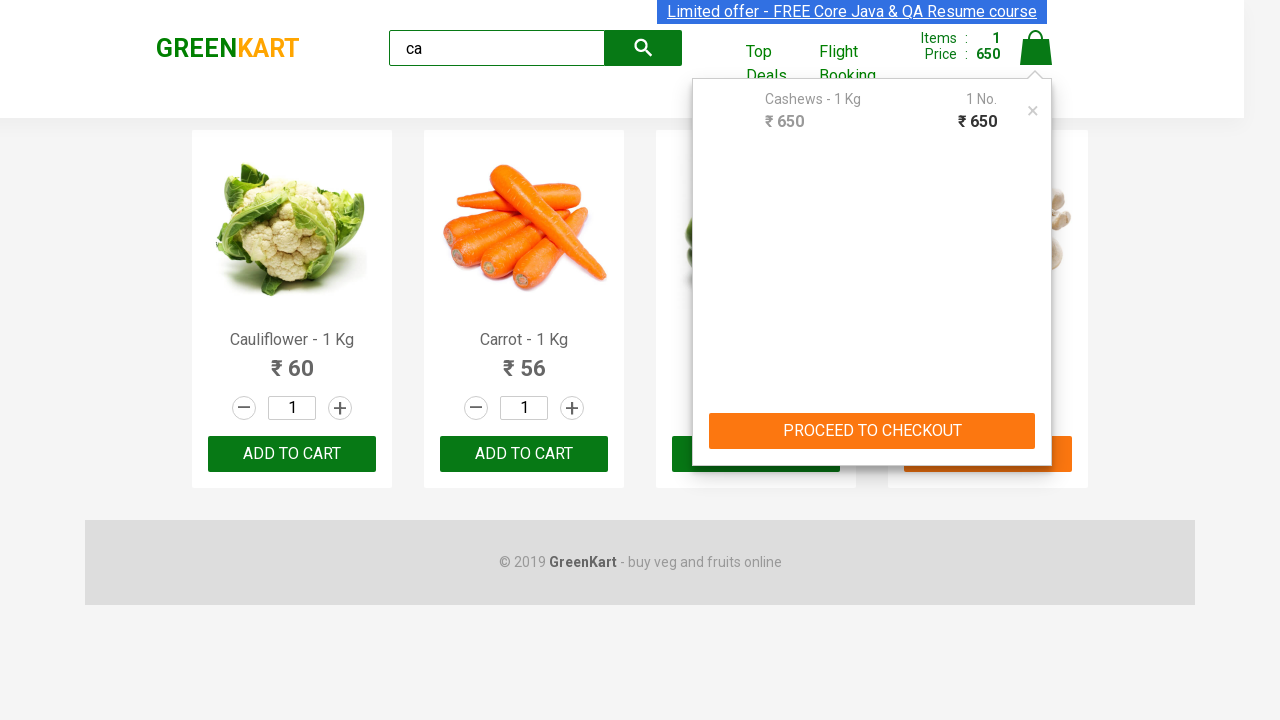

Clicked PROCEED TO CHECKOUT button at (872, 431) on internal:text="PROCEED TO CHECKOUT"i
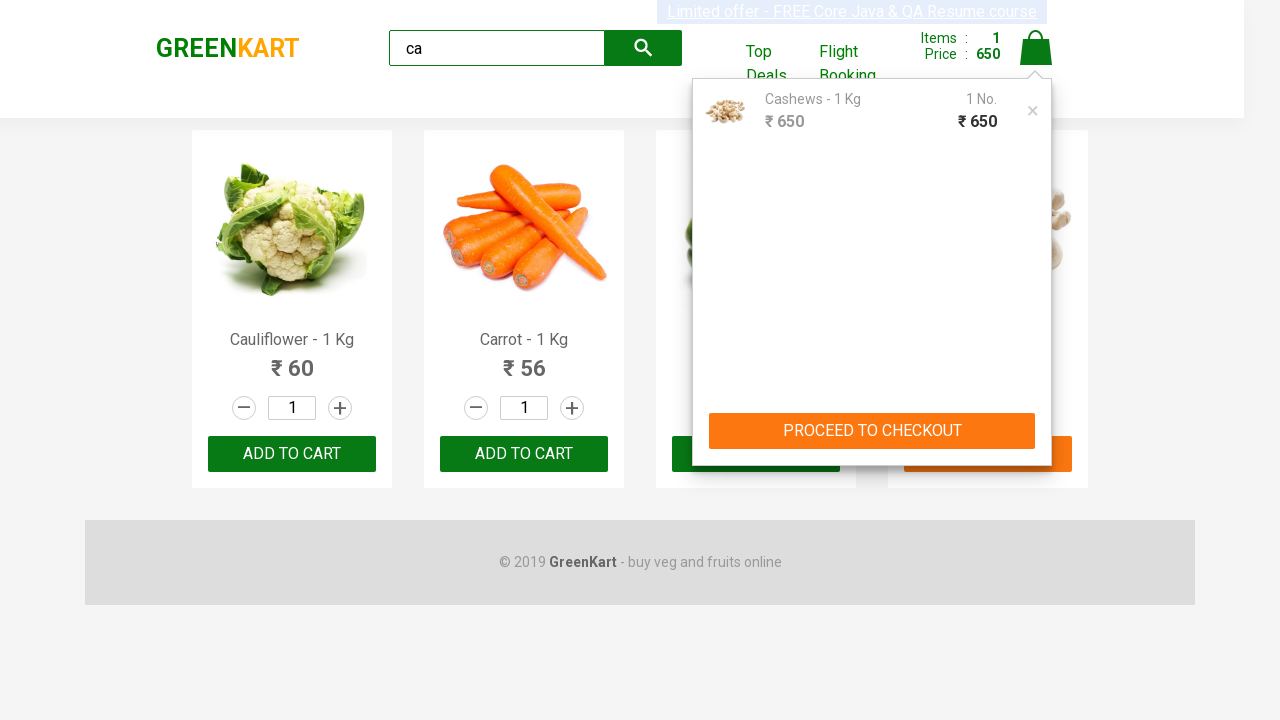

Clicked Place Order button at (1036, 420) on internal:text="Place Order"i
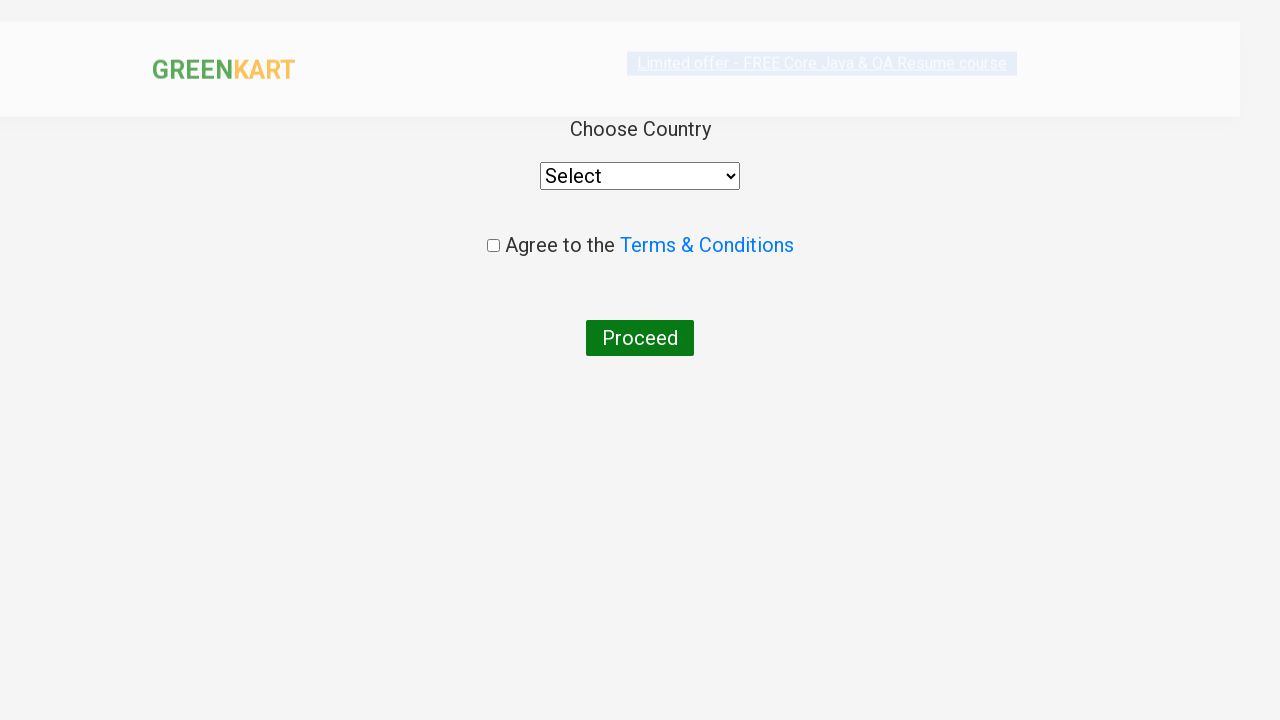

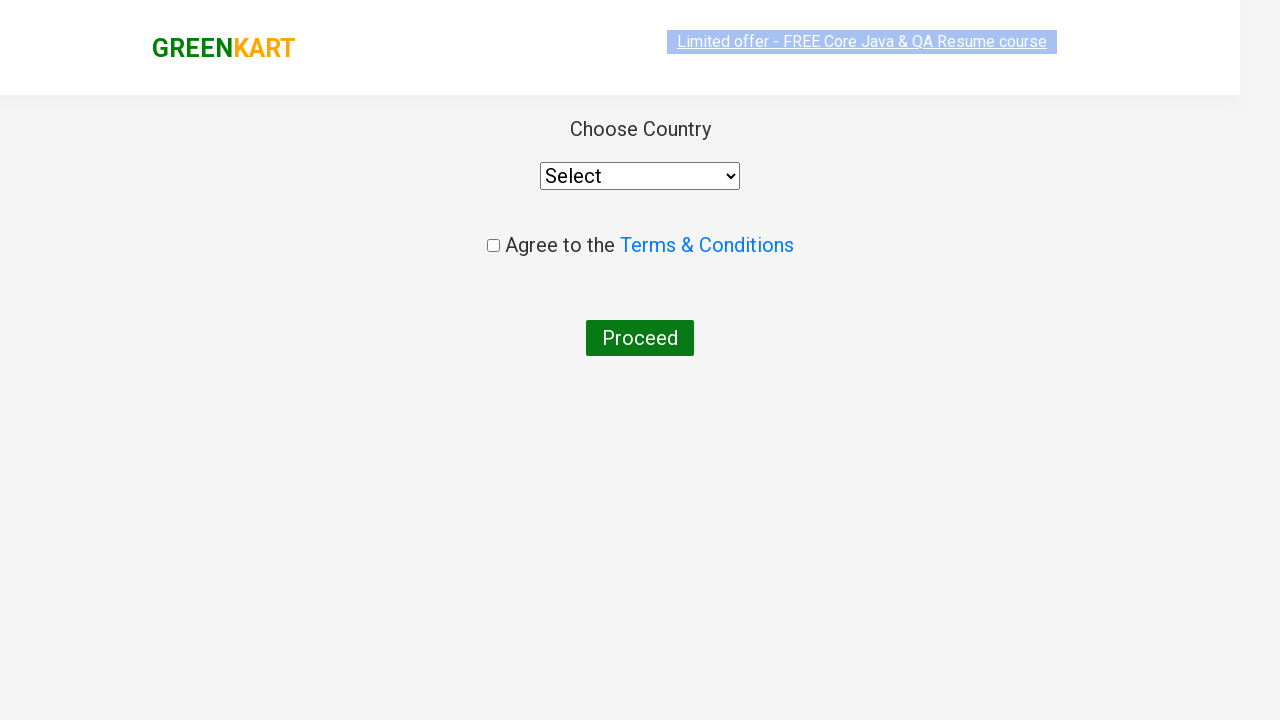